Tests the online banking menu by clicking the Online Banking button, verifying the number of menu items, and checking if "Pay Bills" option is present

Starting URL: http://zero.webappsecurity.com

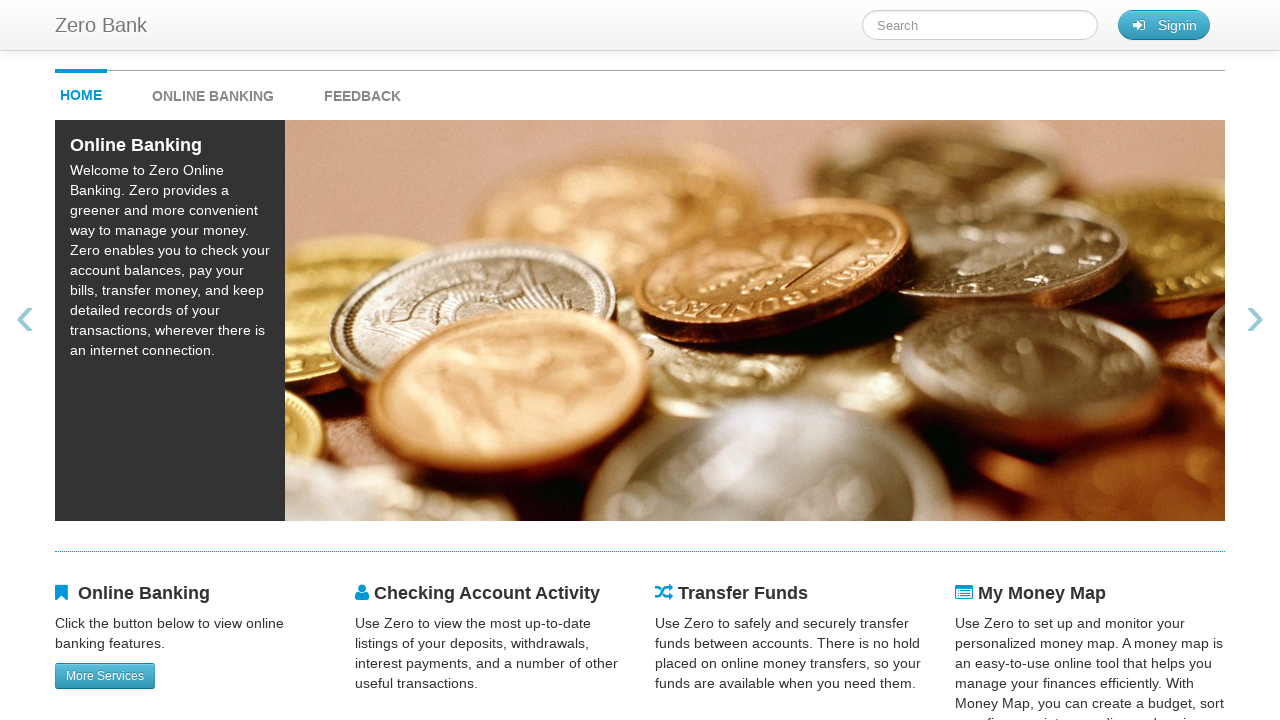

Clicked on Online Banking menu button at (233, 91) on #onlineBankingMenu
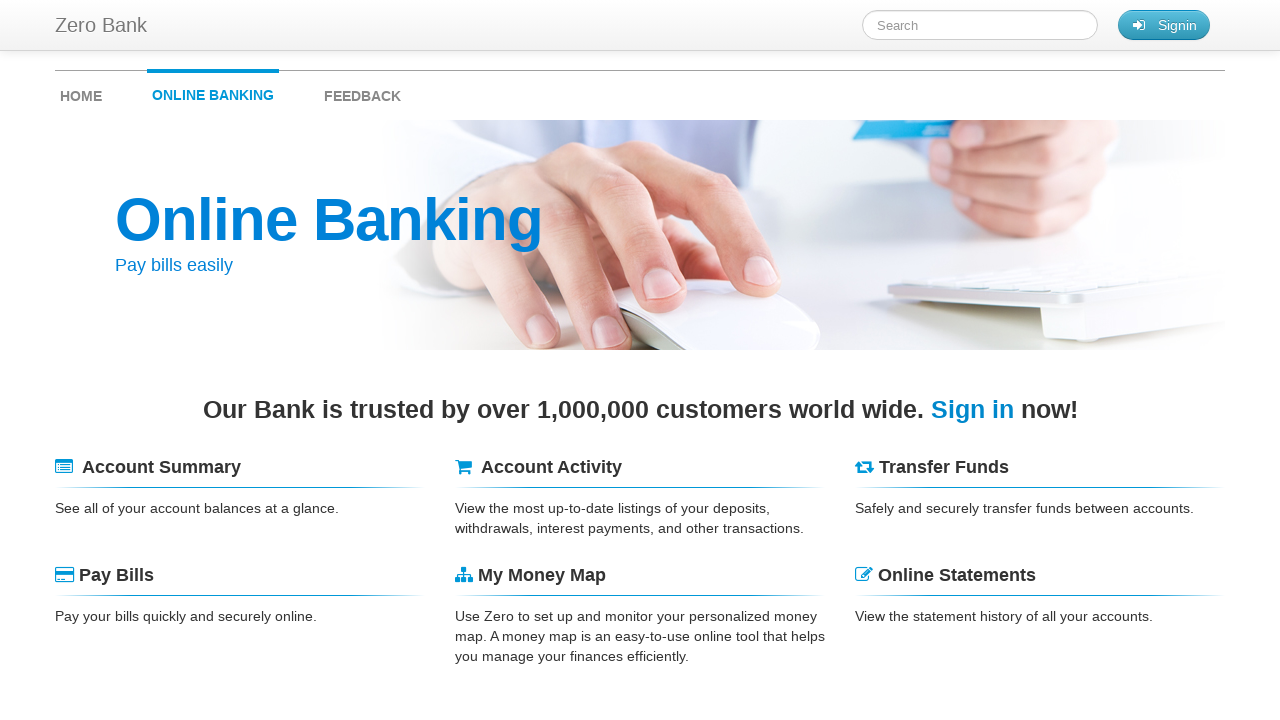

Banking menu headers loaded
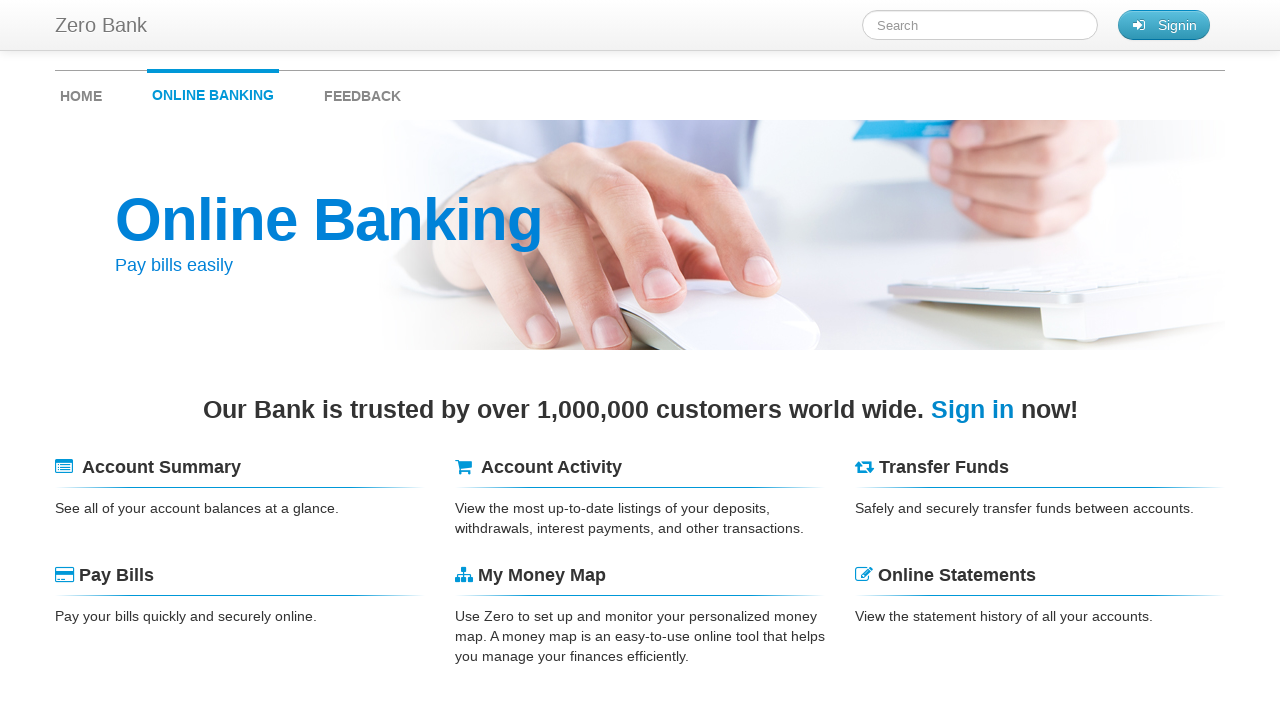

Retrieved all menu header elements
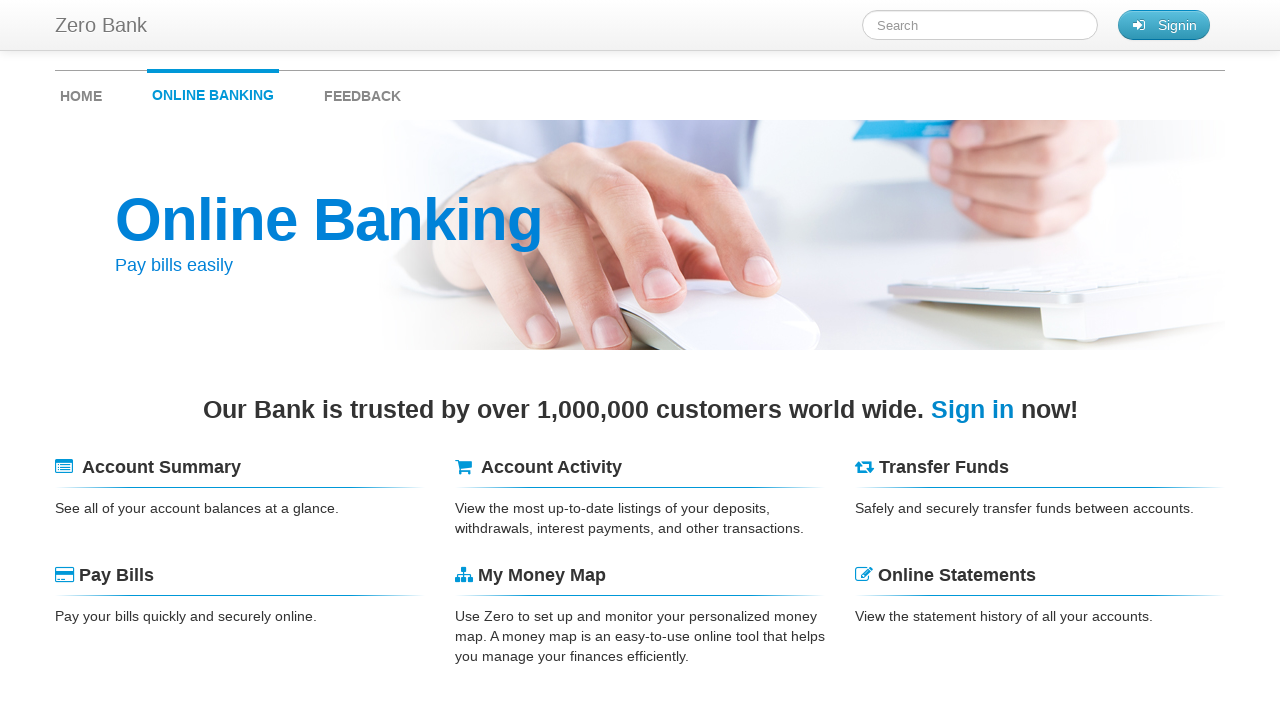

Verified menu contains 6 items (found 6)
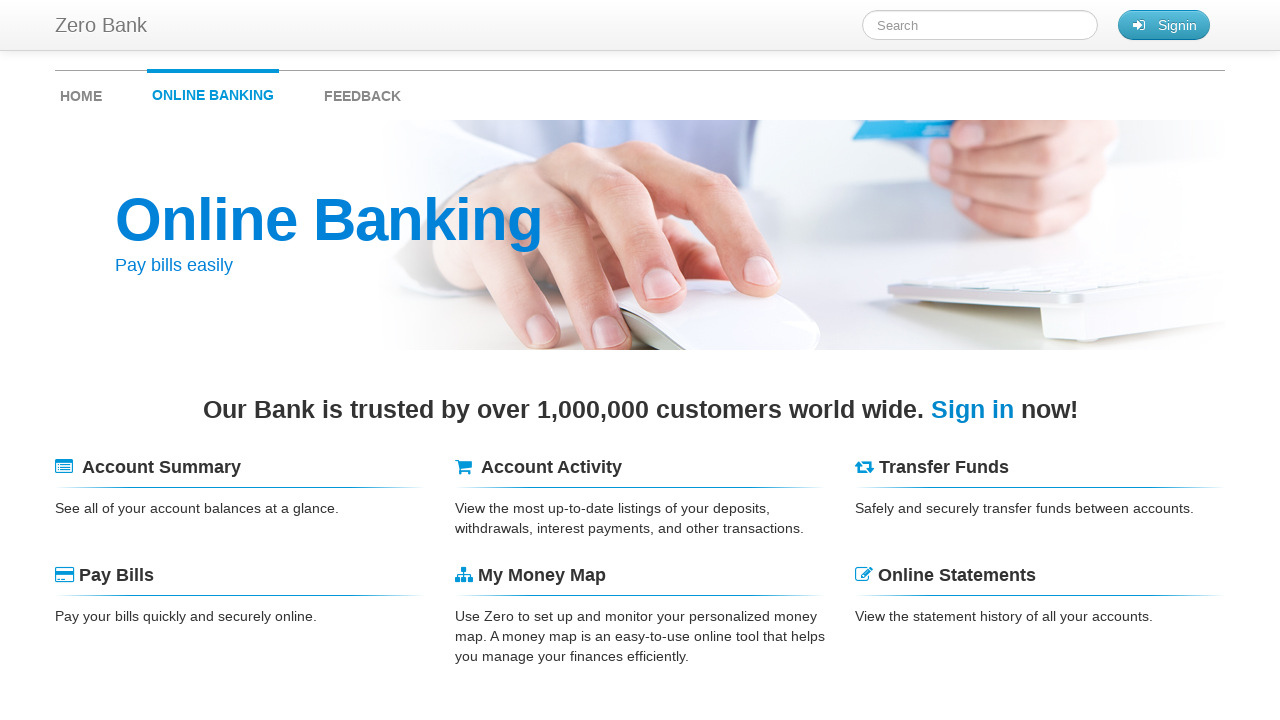

Verified 'Pay Bills' option is present in the menu
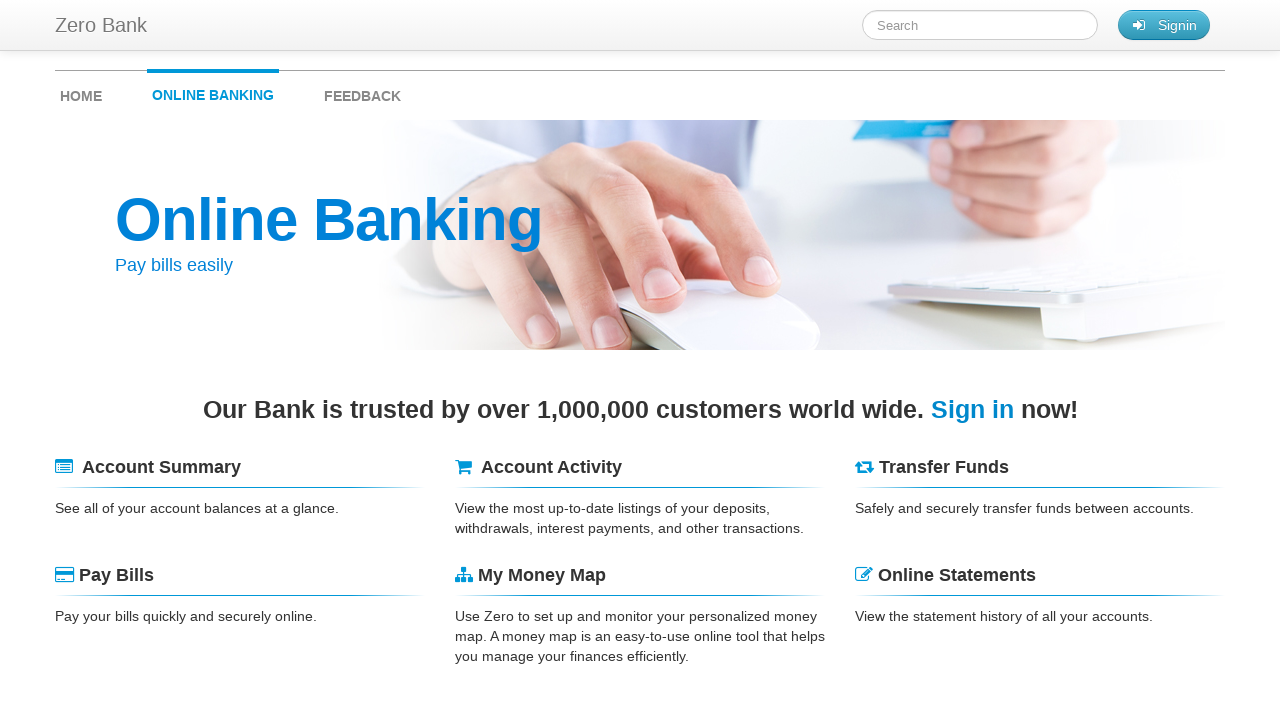

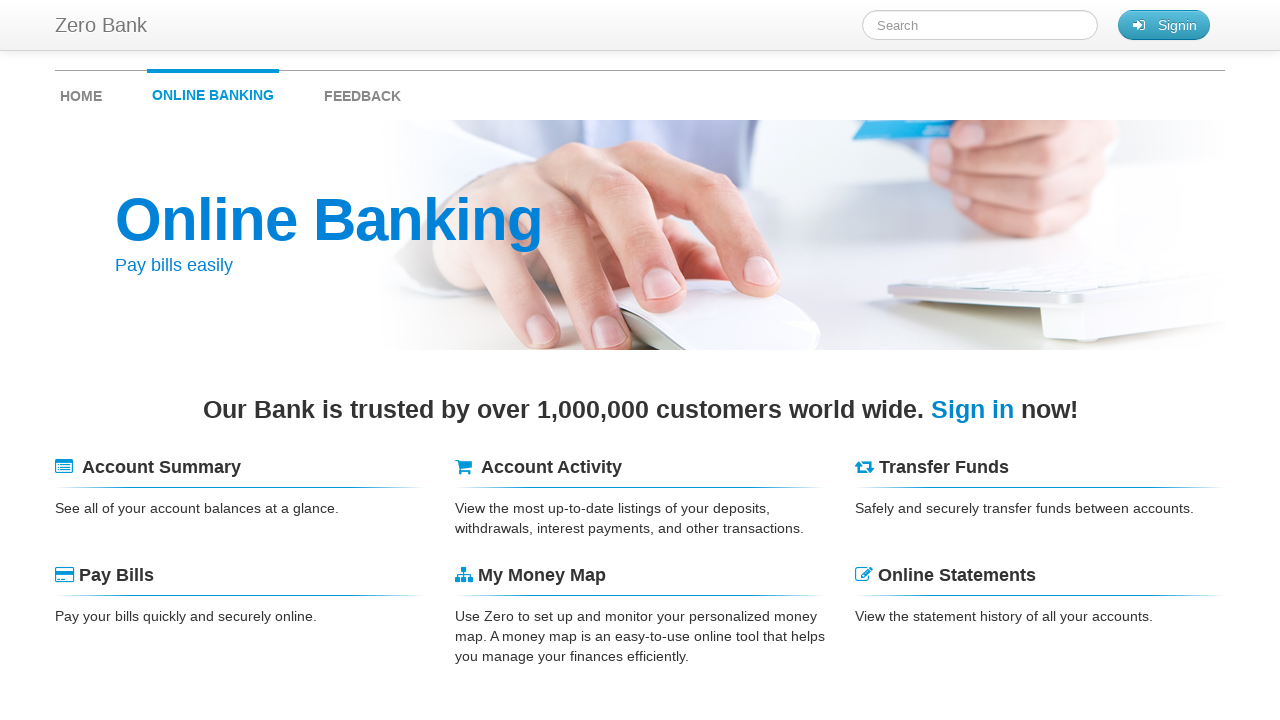